Tests handling of JavaScript alert popups by switching to an iframe, clicking a button that triggers an alert, accepting the alert, and switching back to the main content.

Starting URL: http://www.w3schools.com/js/tryit.asp?filename=tryjs_alert

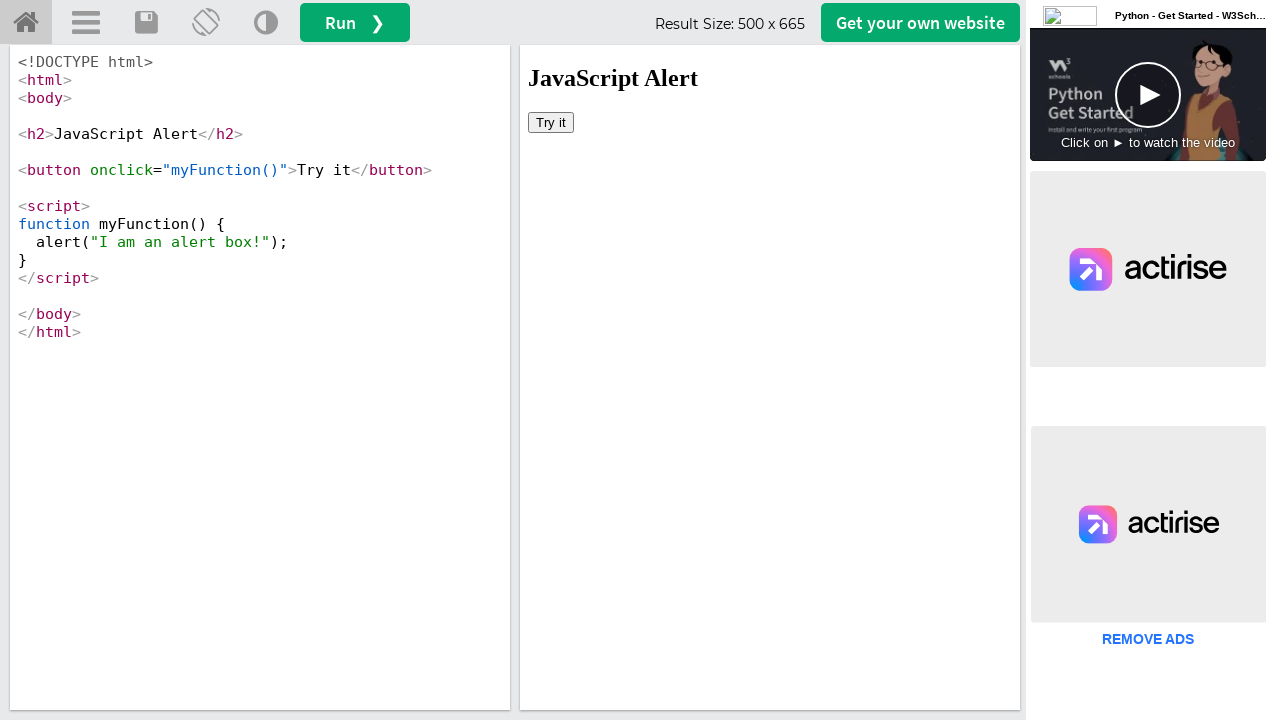

Clicked button in iframe to trigger alert at (551, 122) on #iframeResult >> internal:control=enter-frame >> xpath=//html/body/button
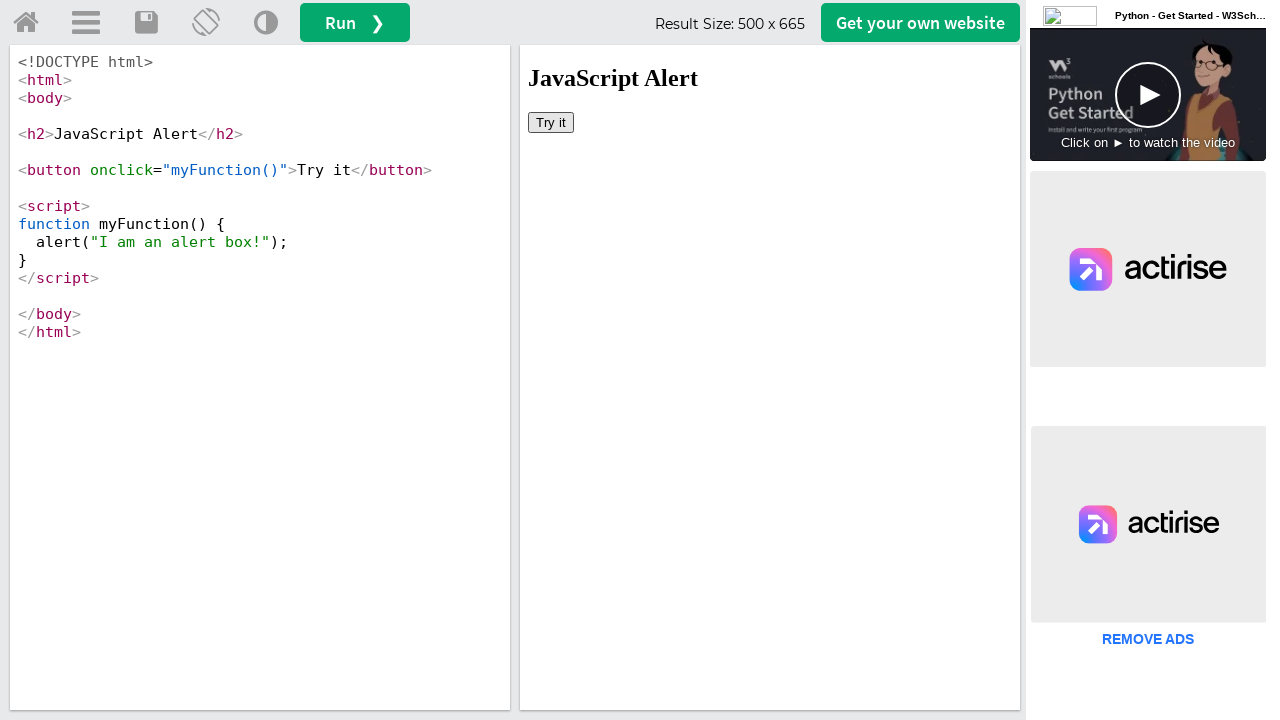

Set up dialog handler to accept alerts
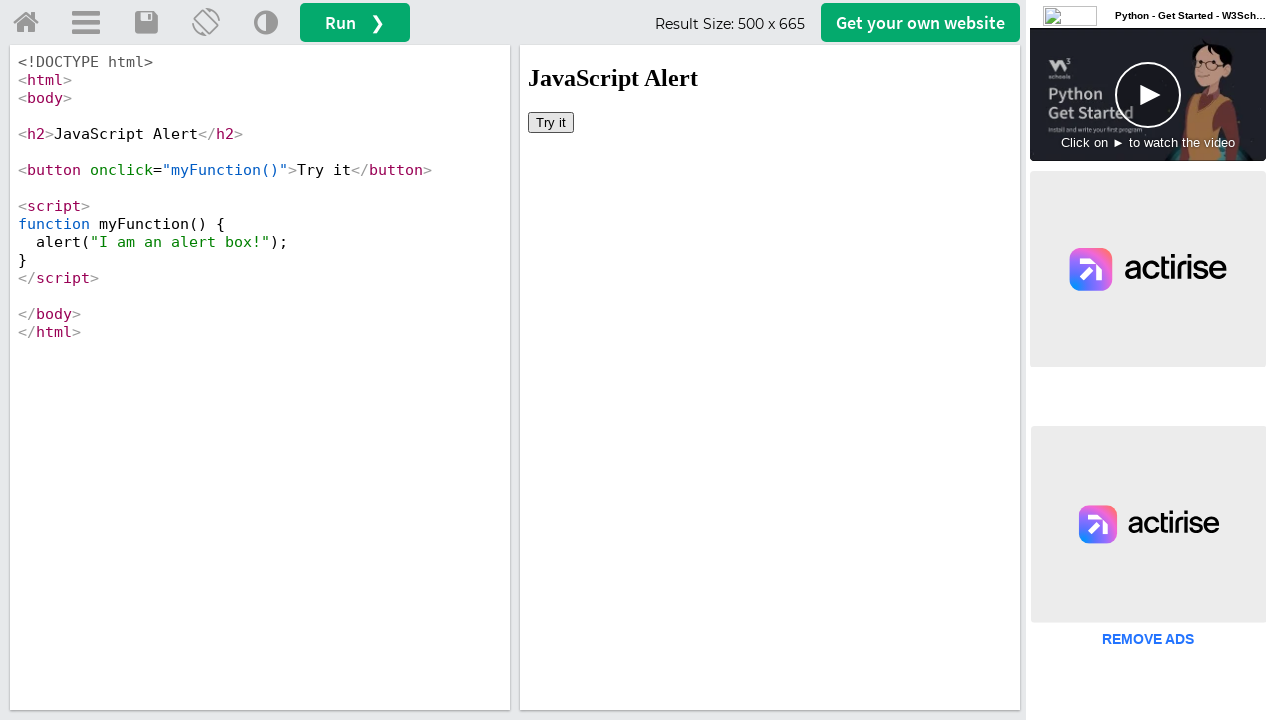

Configured dialog handler function
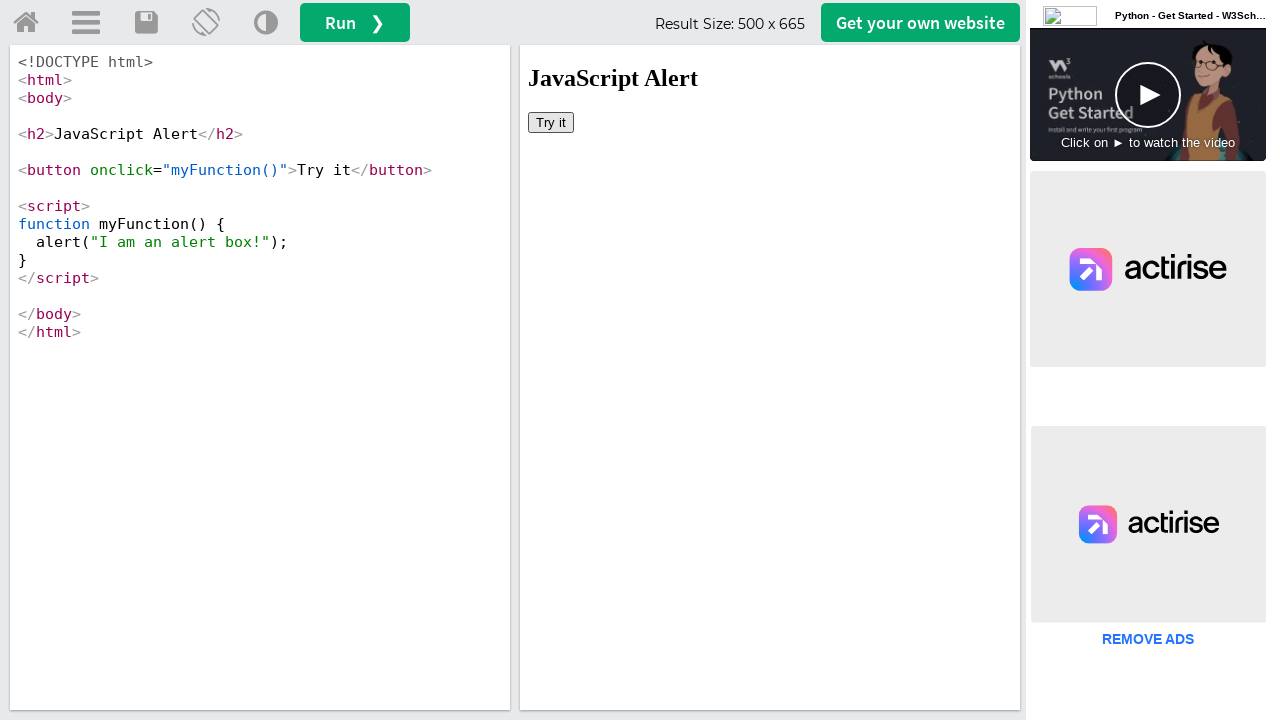

Clicked button in iframe to trigger JavaScript alert at (551, 122) on #iframeResult >> internal:control=enter-frame >> body > button
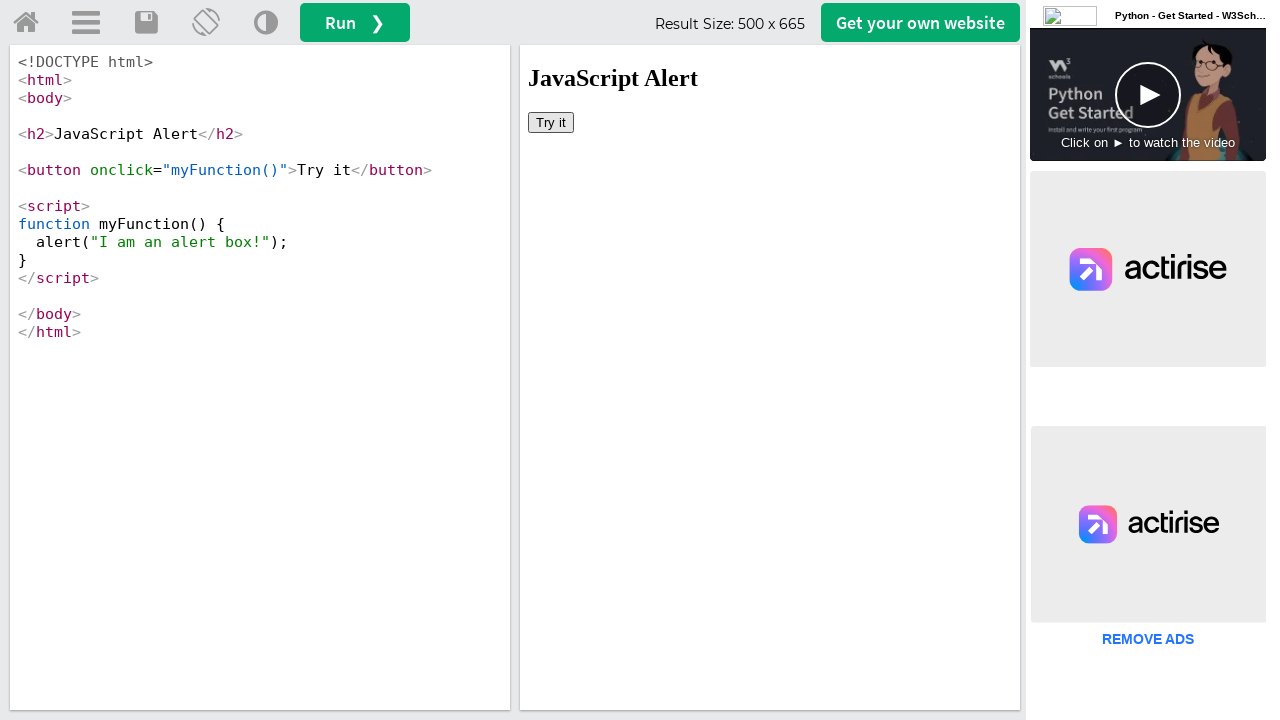

Waited for alert dialog to be processed
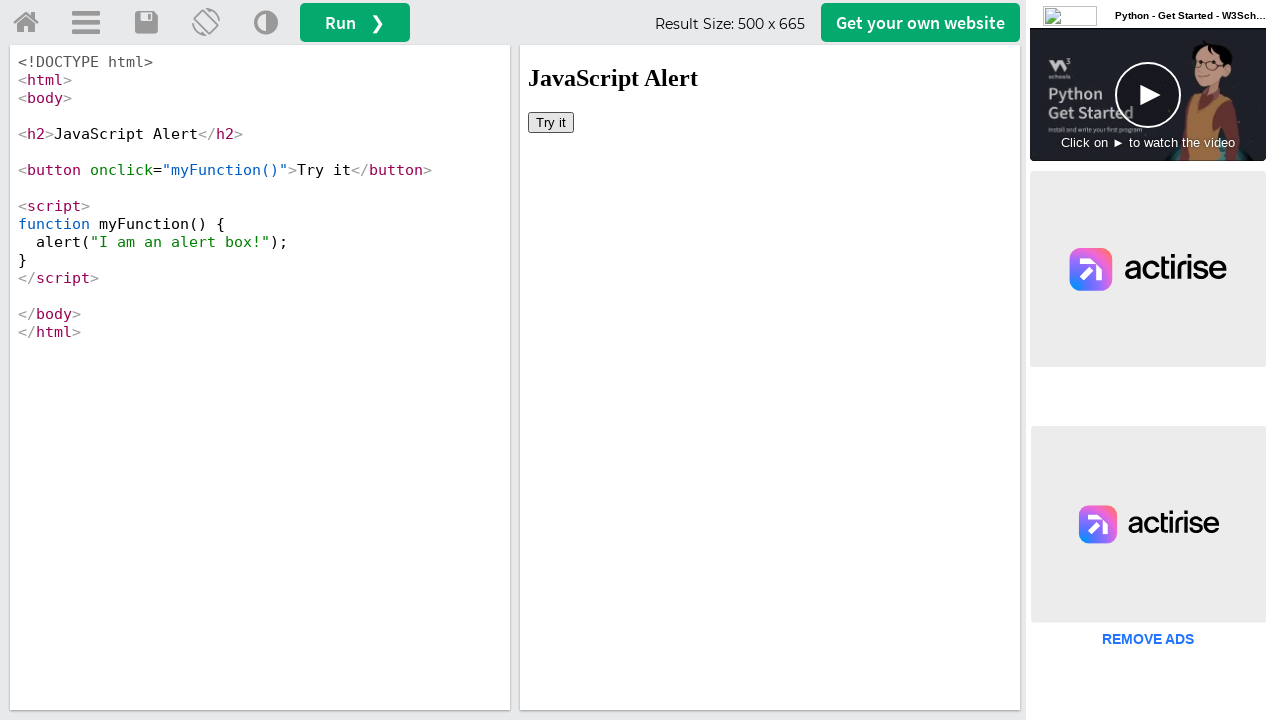

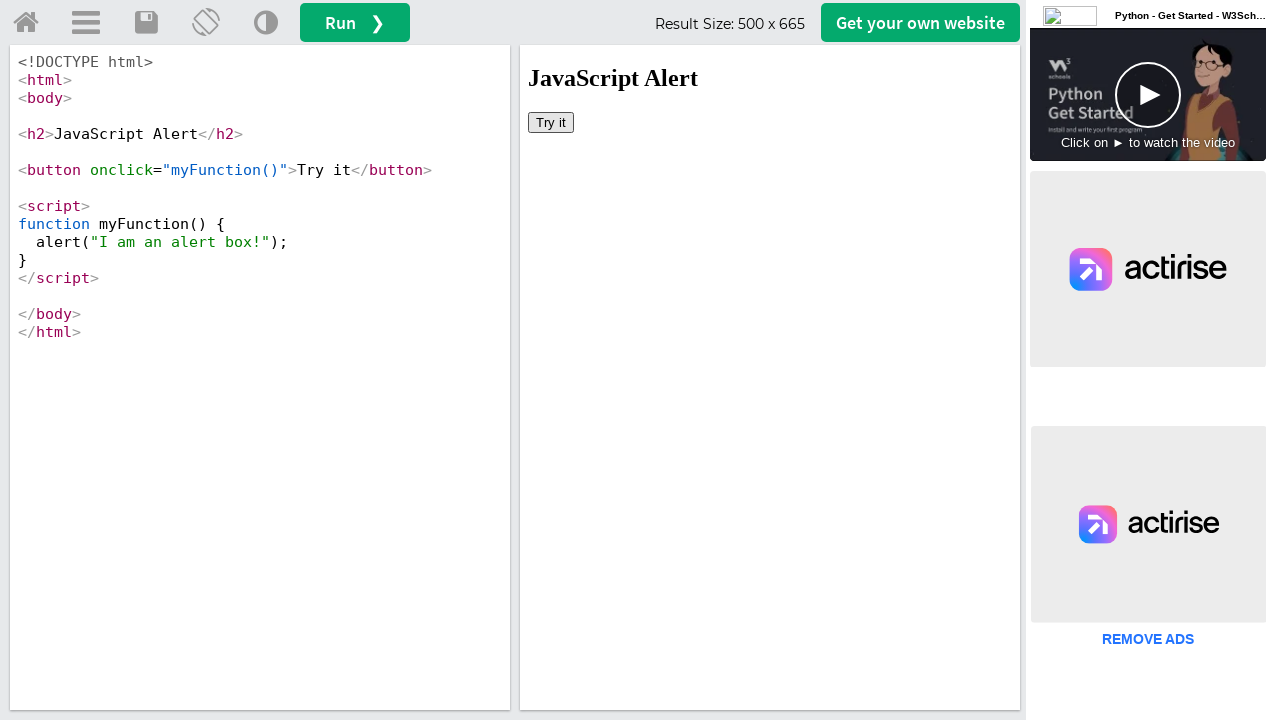